Tests a math problem form by reading two numbers, calculating their sum, selecting the correct answer from a dropdown, and submitting the form

Starting URL: https://suninjuly.github.io/selects1.html

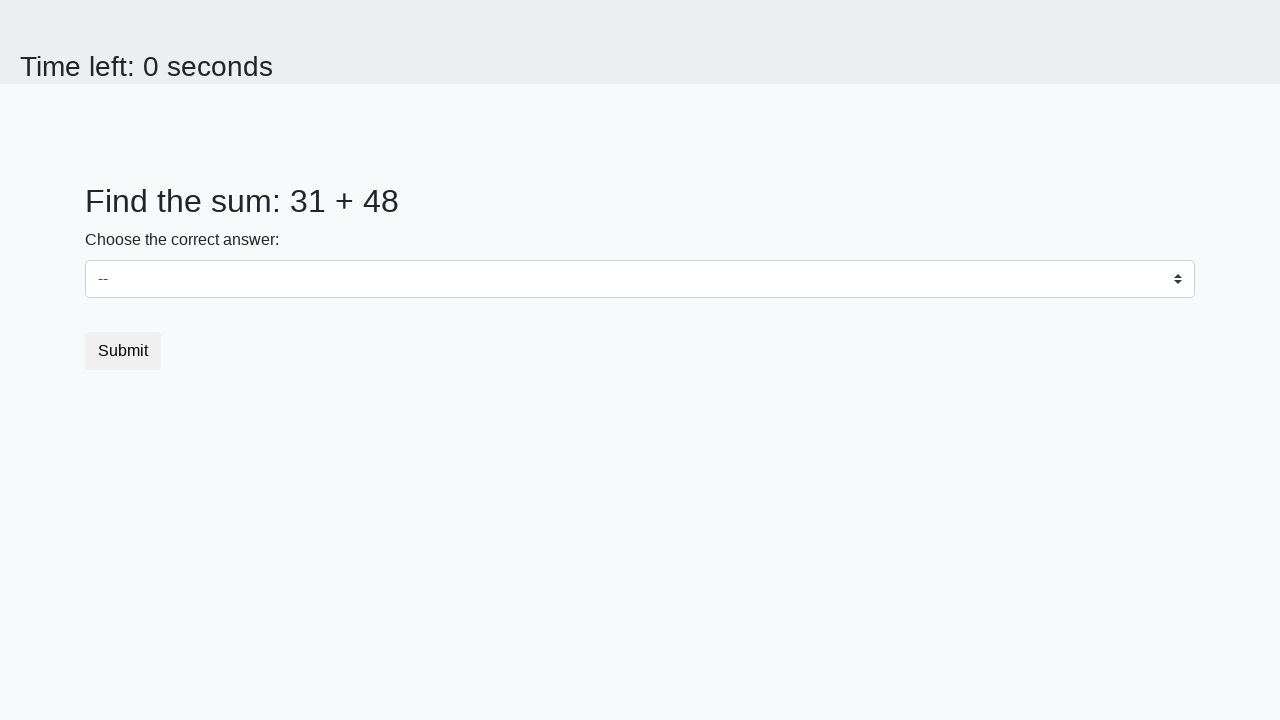

Read first number from #num1 element
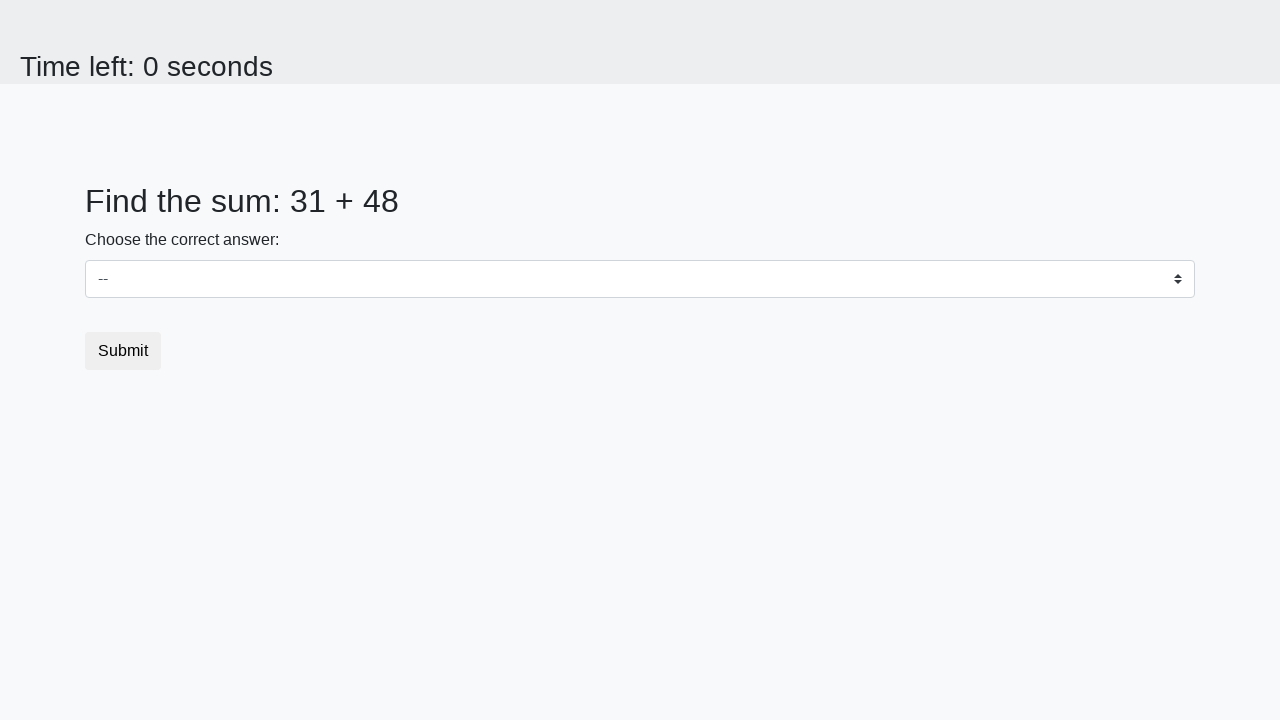

Read second number from #num2 element
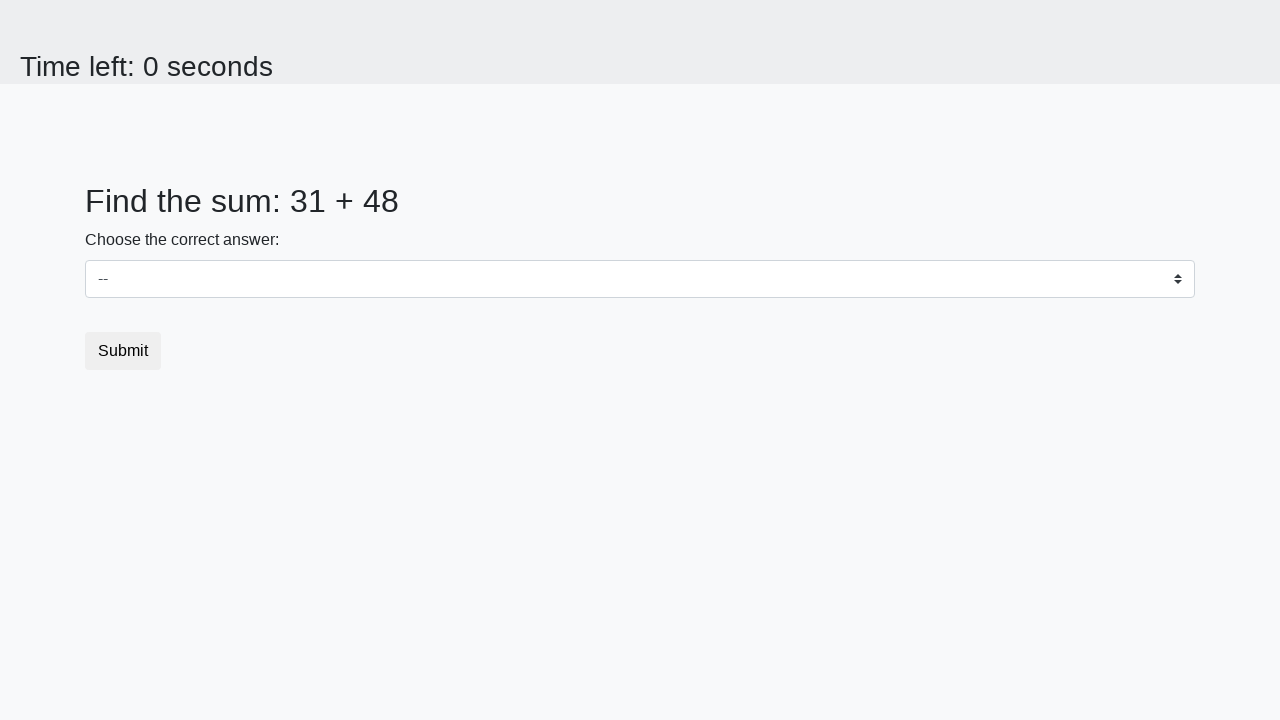

Calculated sum: 31 + 48 = 79
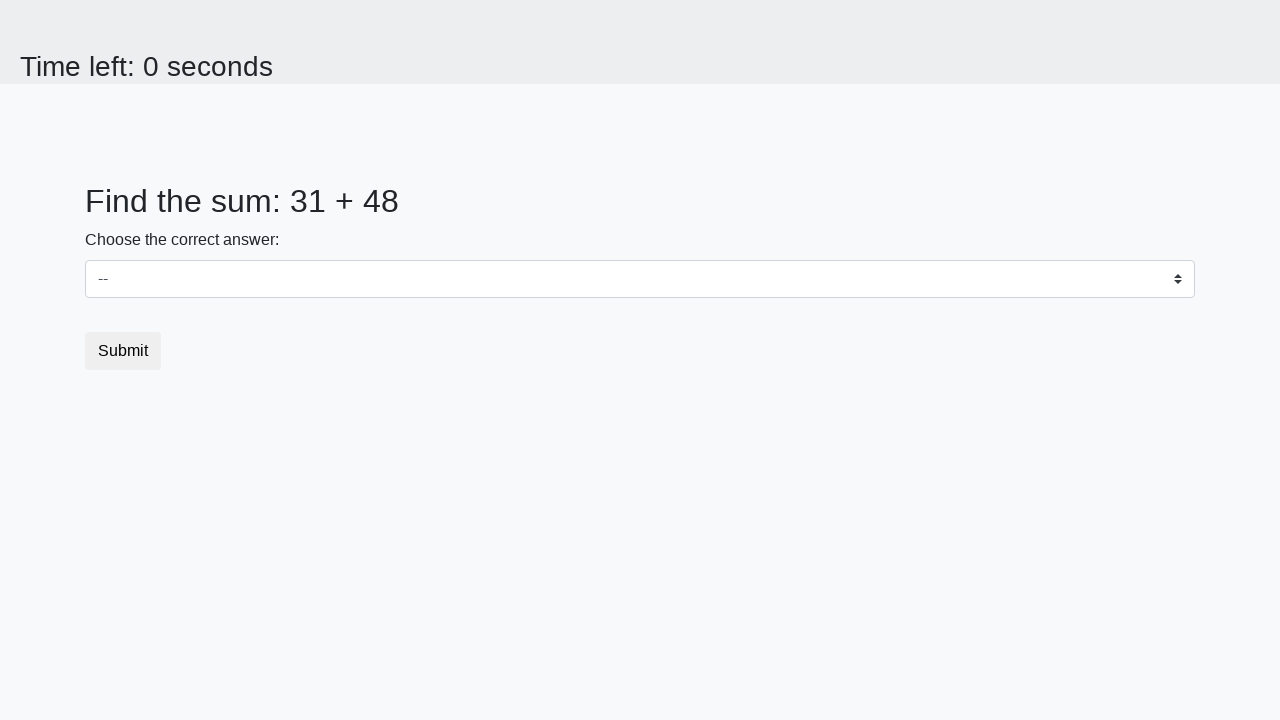

Selected answer '79' from dropdown on #dropdown
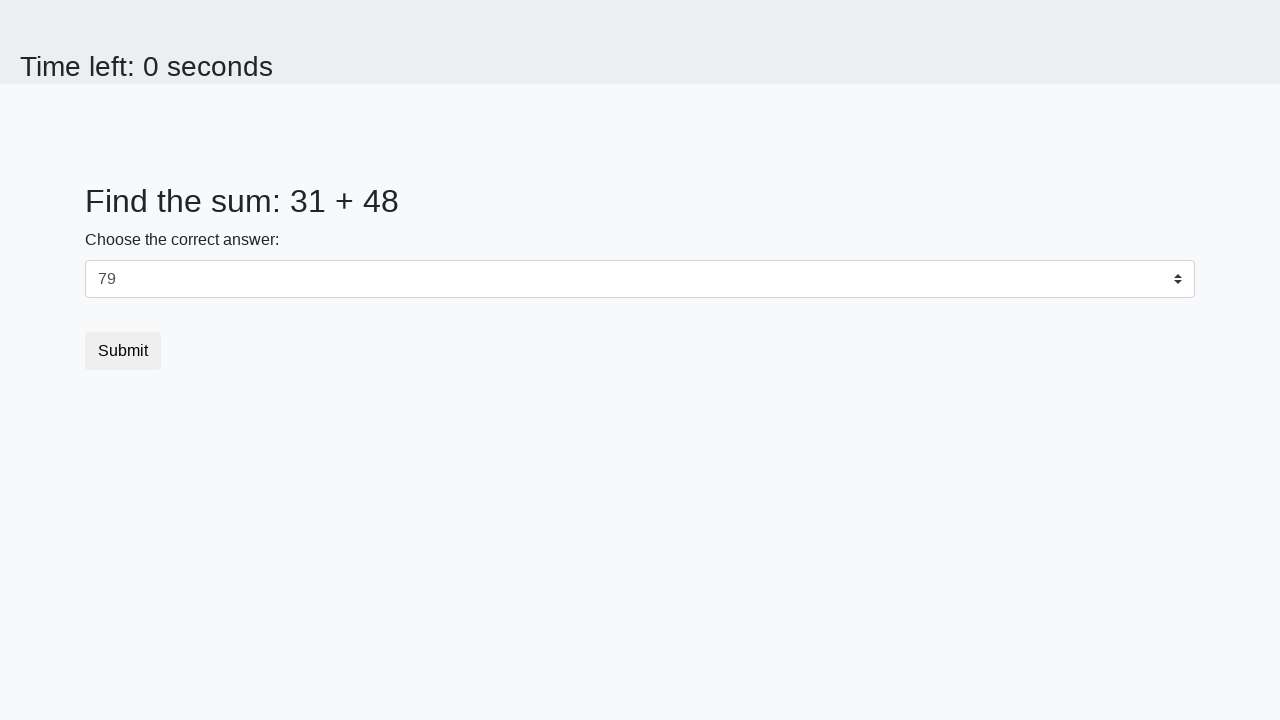

Clicked submit button to complete form at (123, 351) on button[type="submit"]
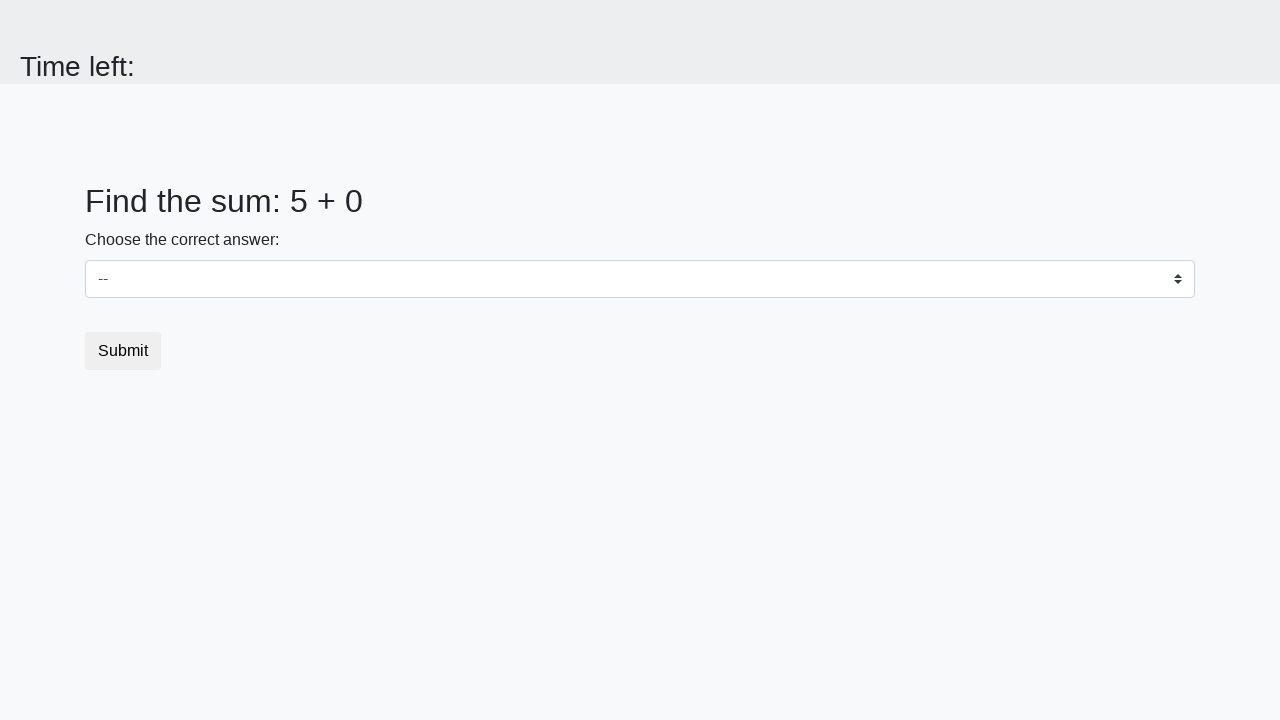

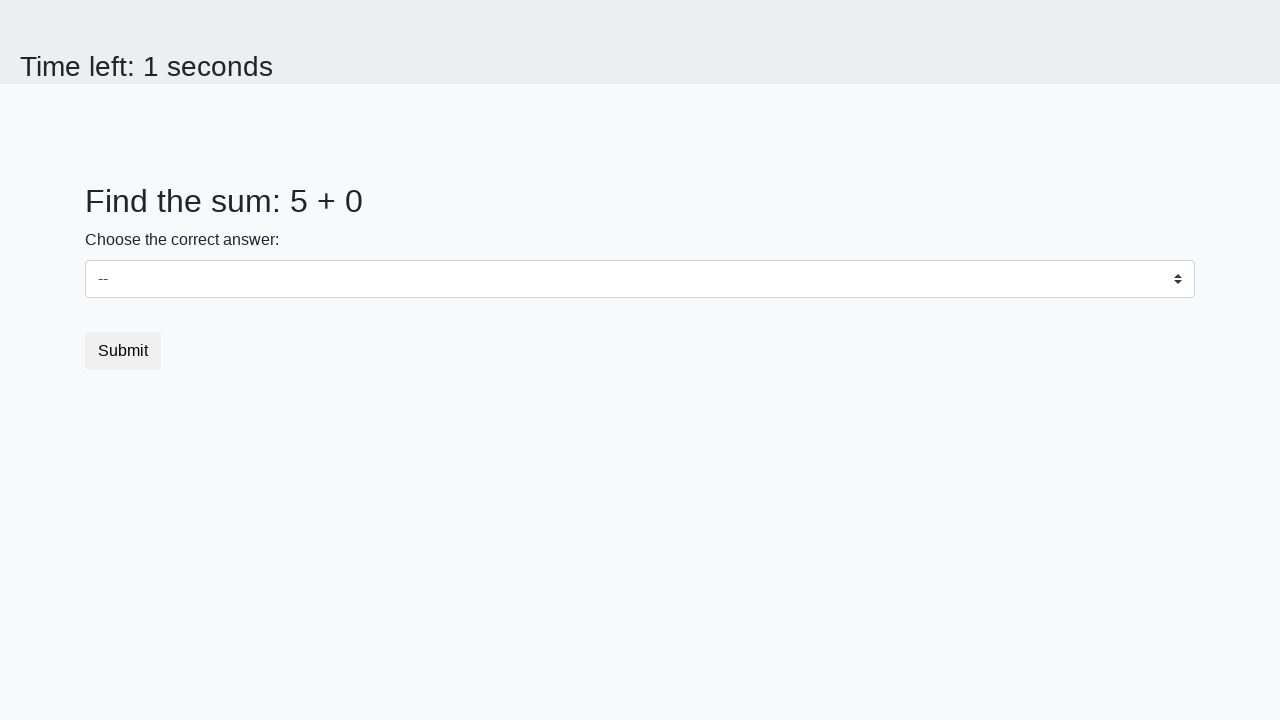